Tests JavaScript alert handling by clicking the first button, accepting the alert, and verifying the success message

Starting URL: https://the-internet.herokuapp.com/javascript_alerts

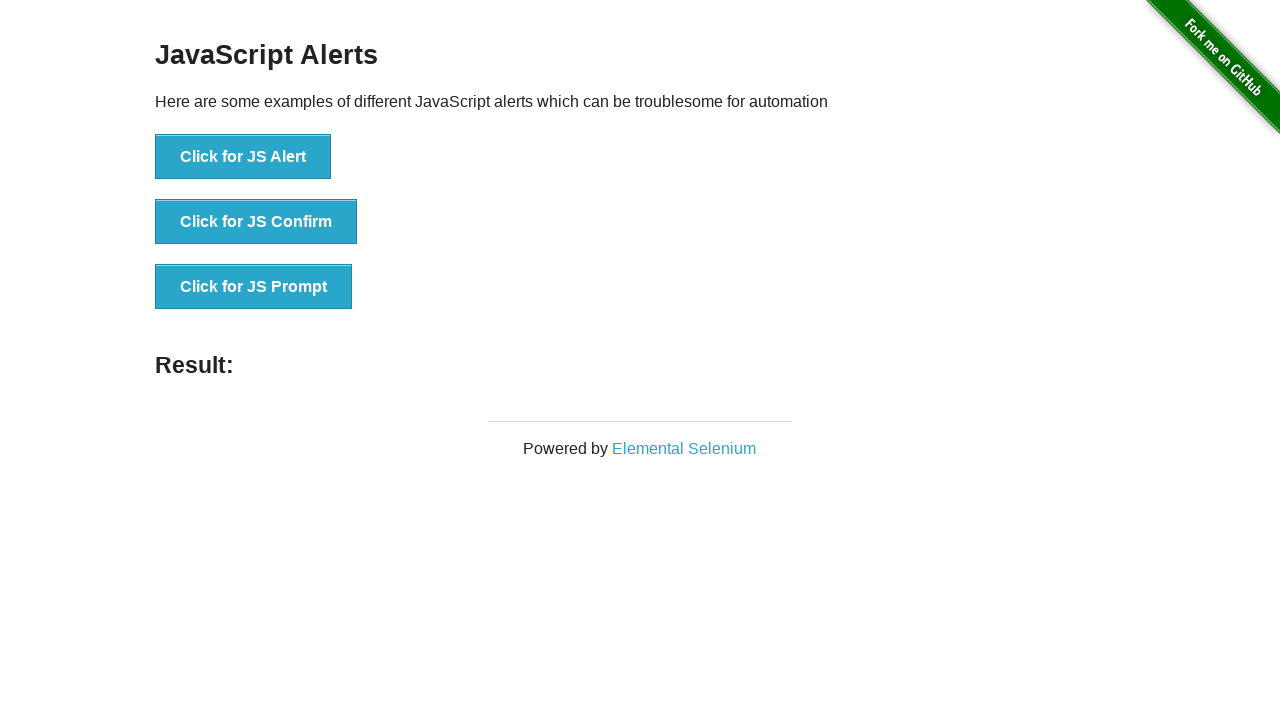

Navigated to JavaScript alerts test page
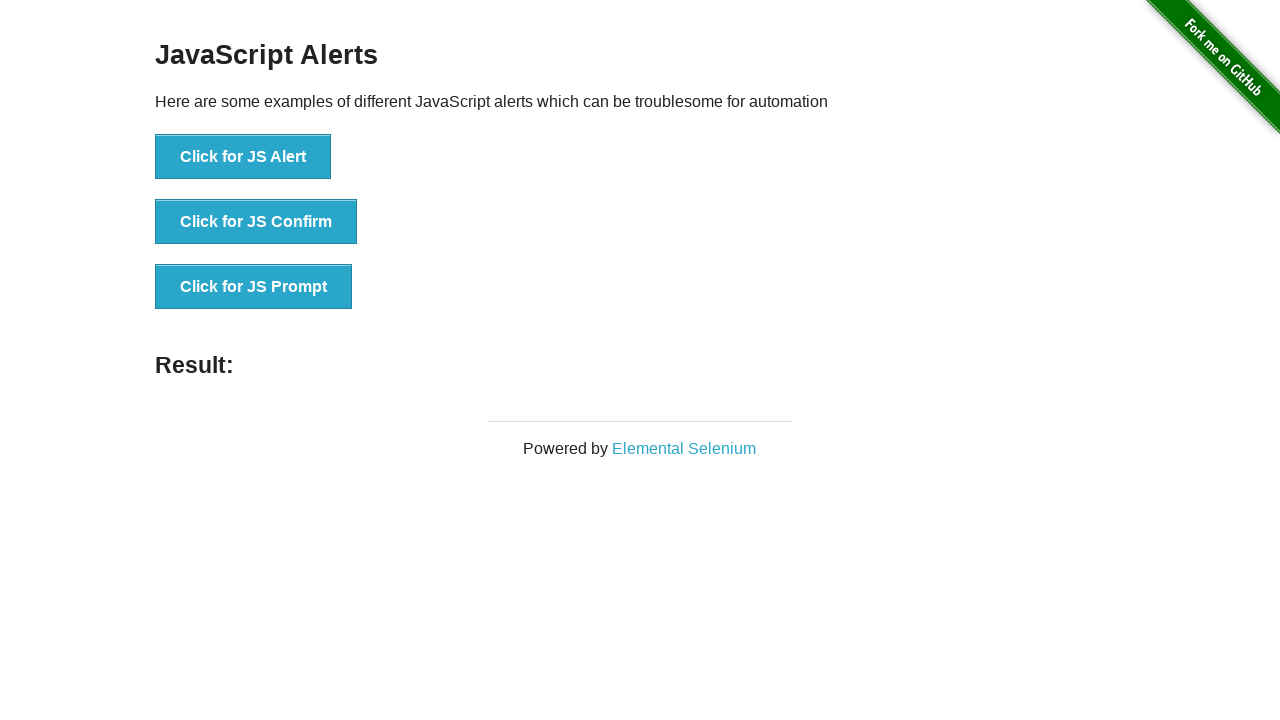

Clicked the first alert button at (243, 157) on text='Click for JS Alert'
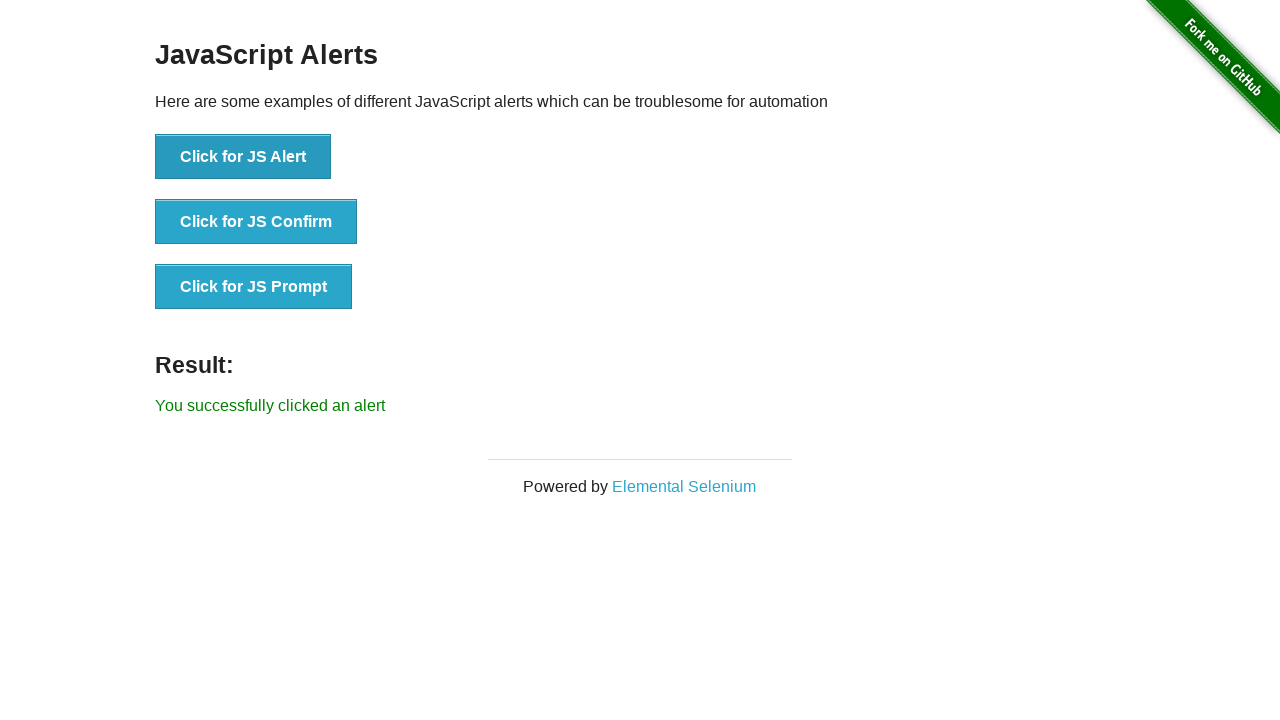

Set up dialog handler to accept alerts
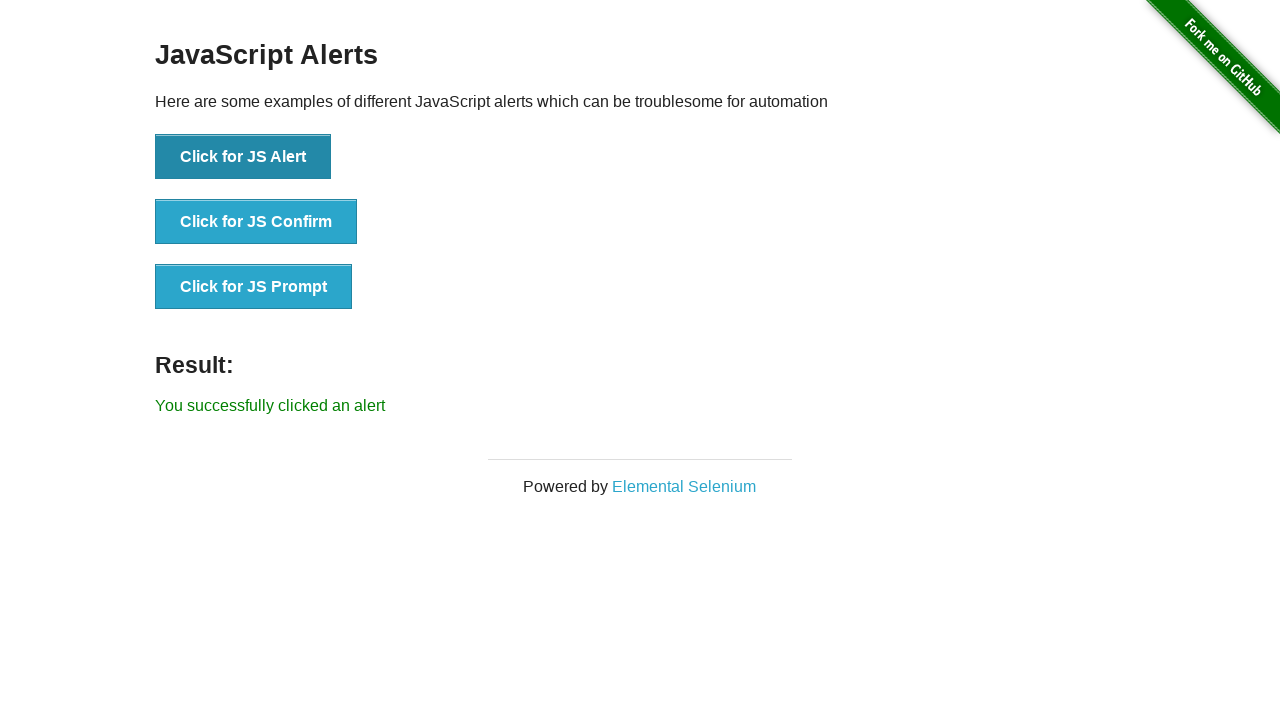

Clicked the alert button and accepted the JavaScript alert at (243, 157) on text='Click for JS Alert'
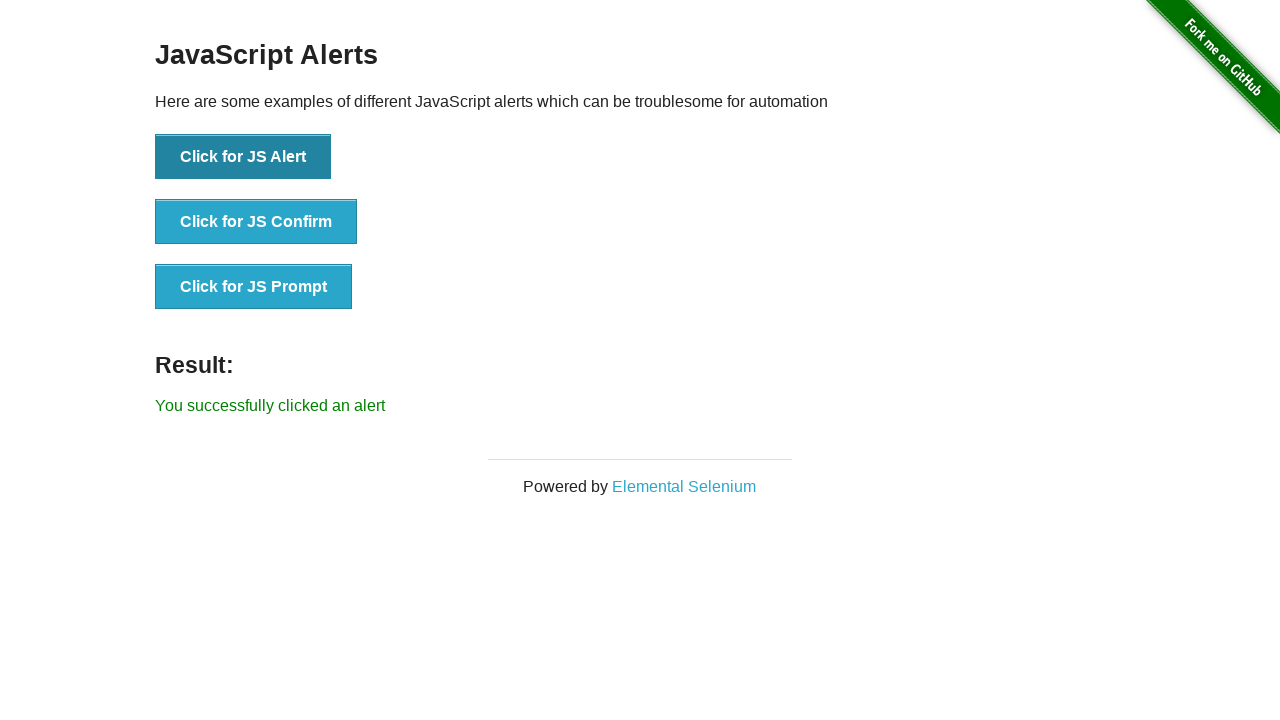

Located the result message element
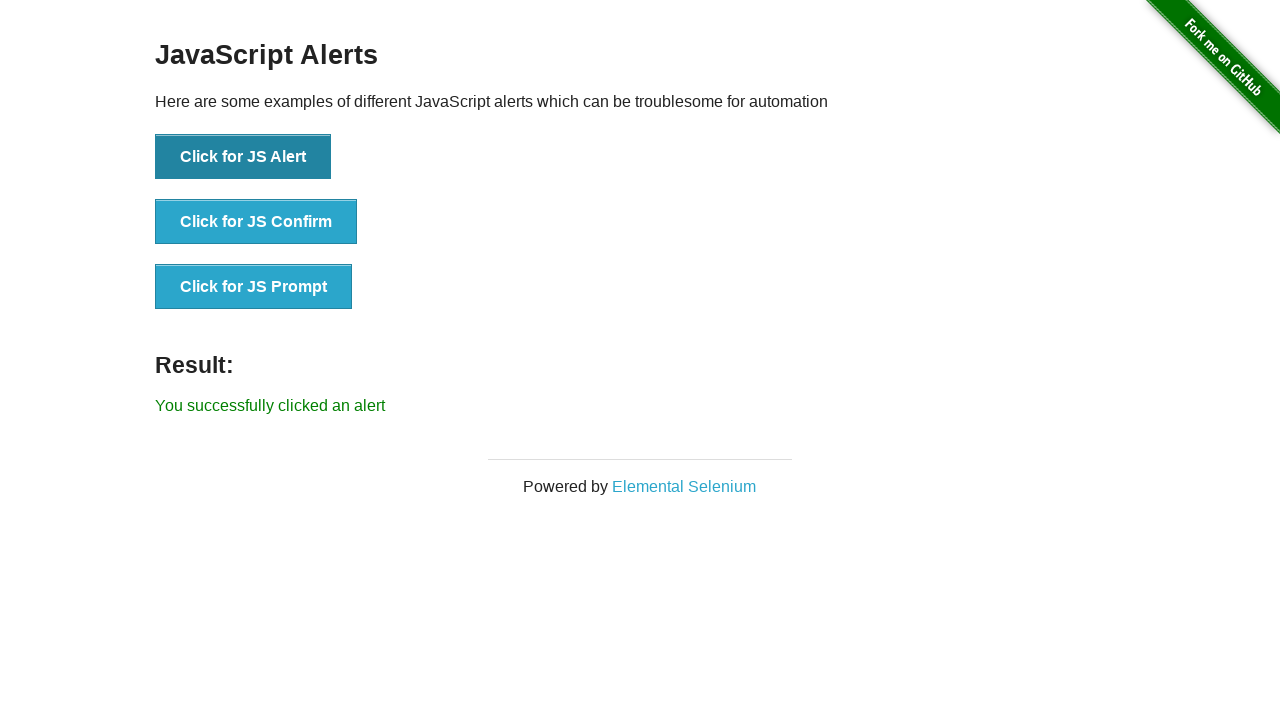

Verified success message: 'You successfully clicked an alert'
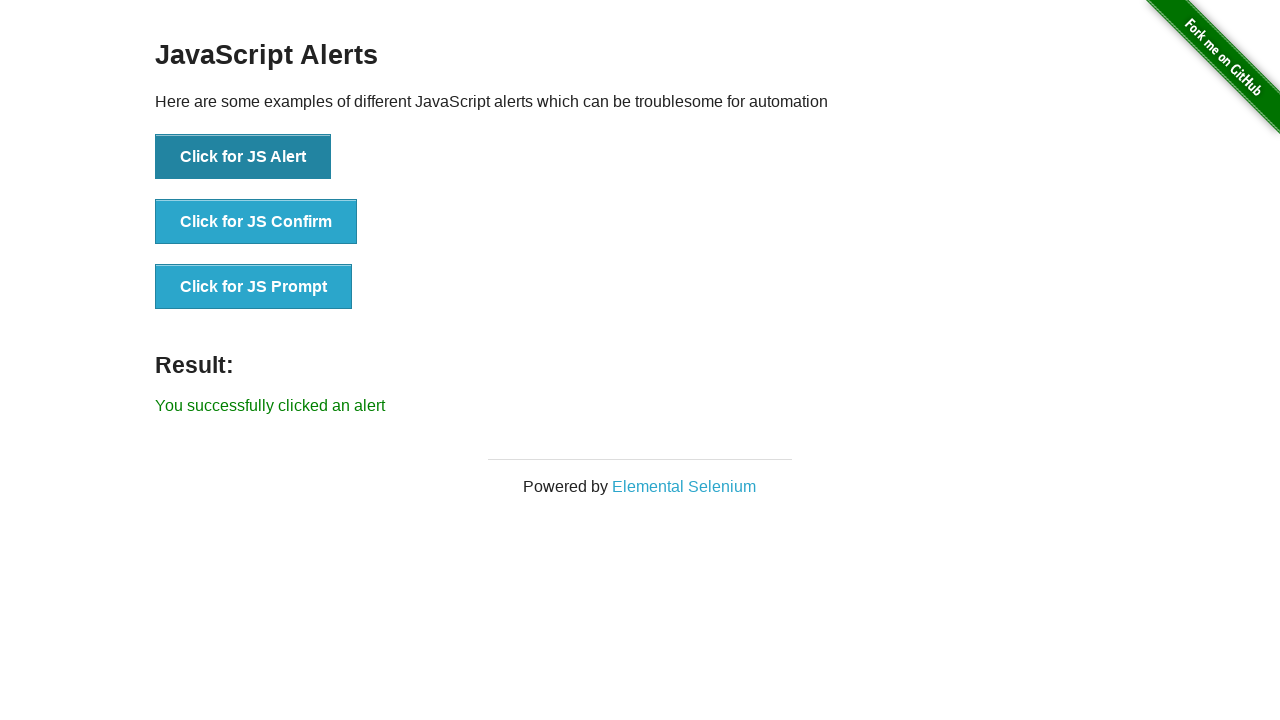

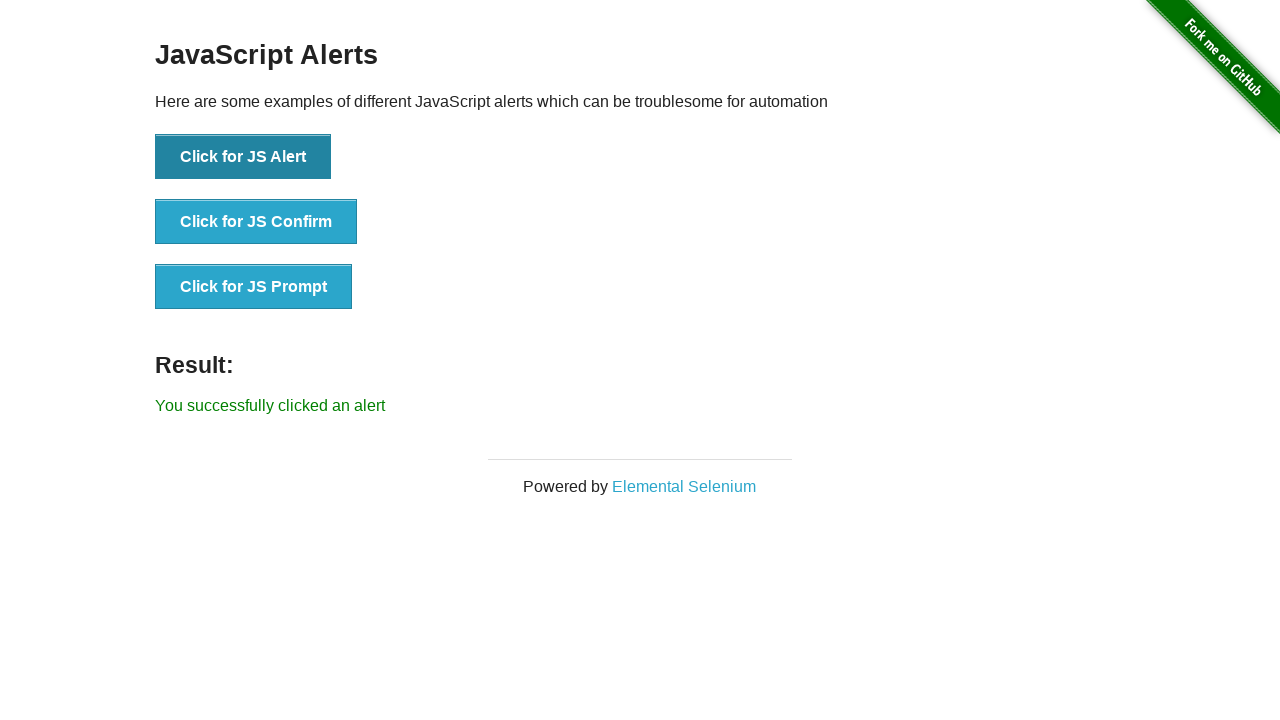